Tests mouse interaction functionality by performing double-click and right-click actions on different buttons

Starting URL: https://demoqa.com/buttons

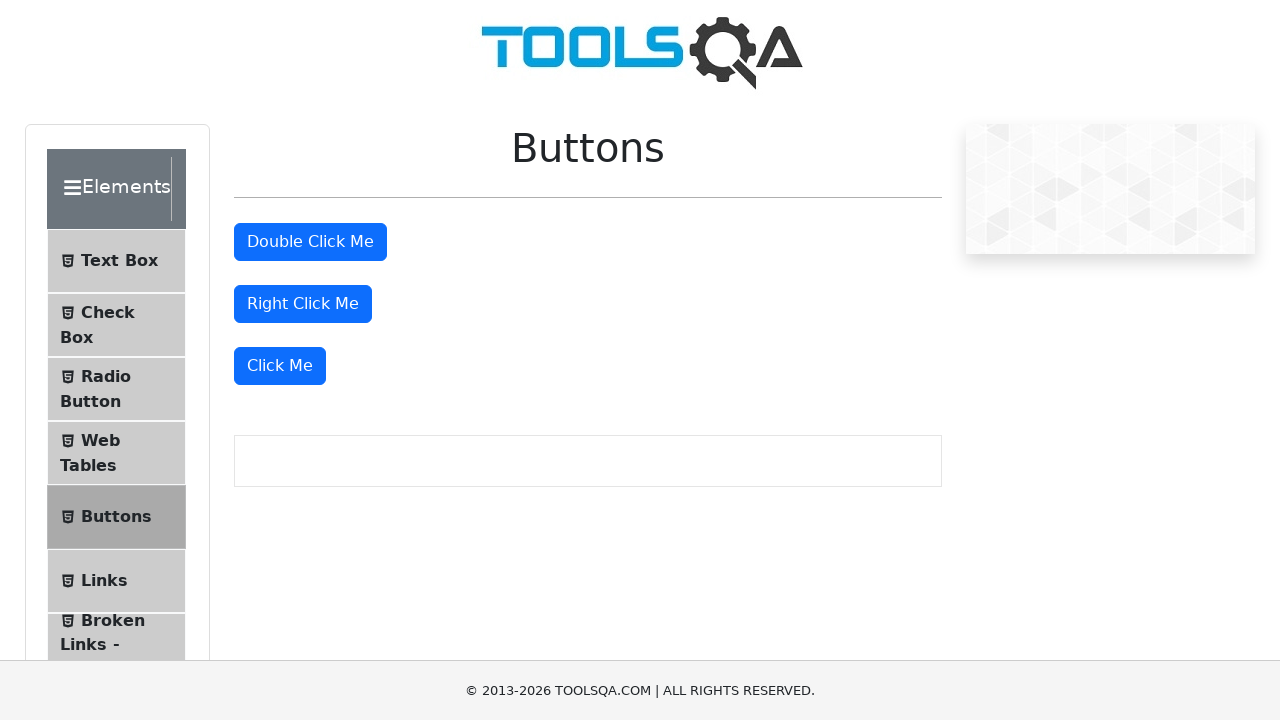

Located the double-click button
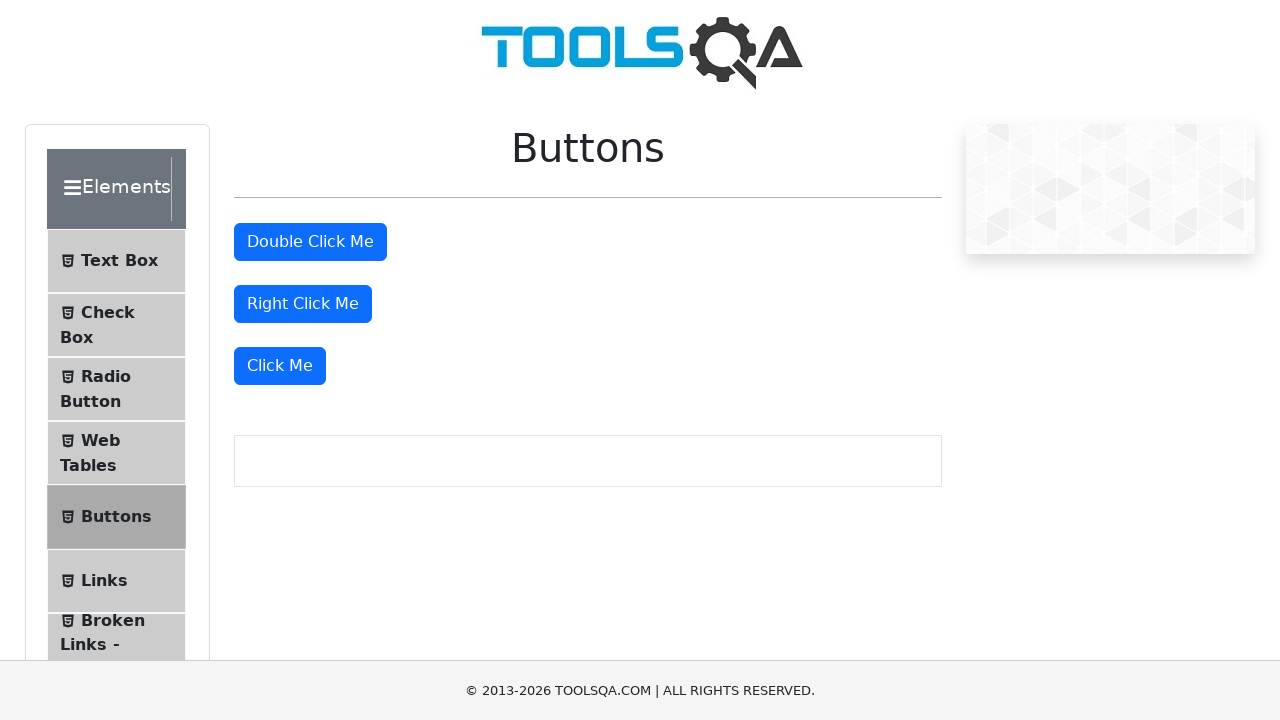

Located the right-click button
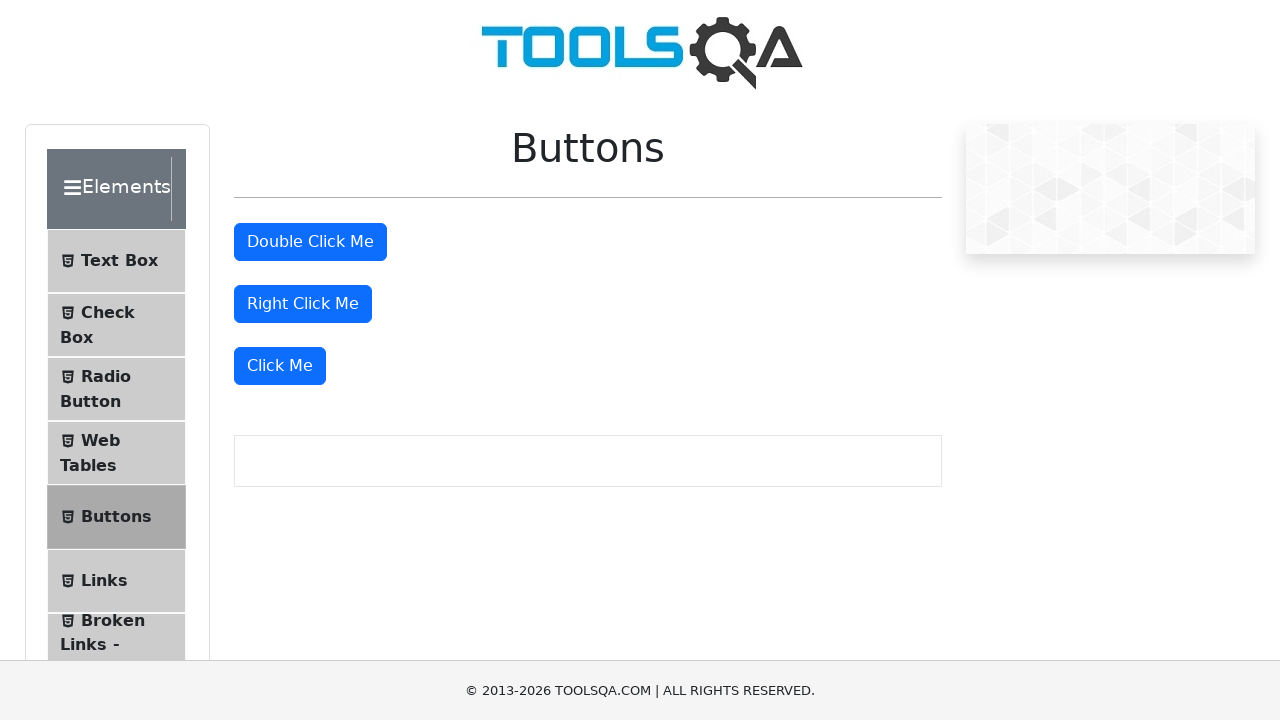

Performed double-click action on the double-click button at (310, 242) on xpath=//button[@id='doubleClickBtn']
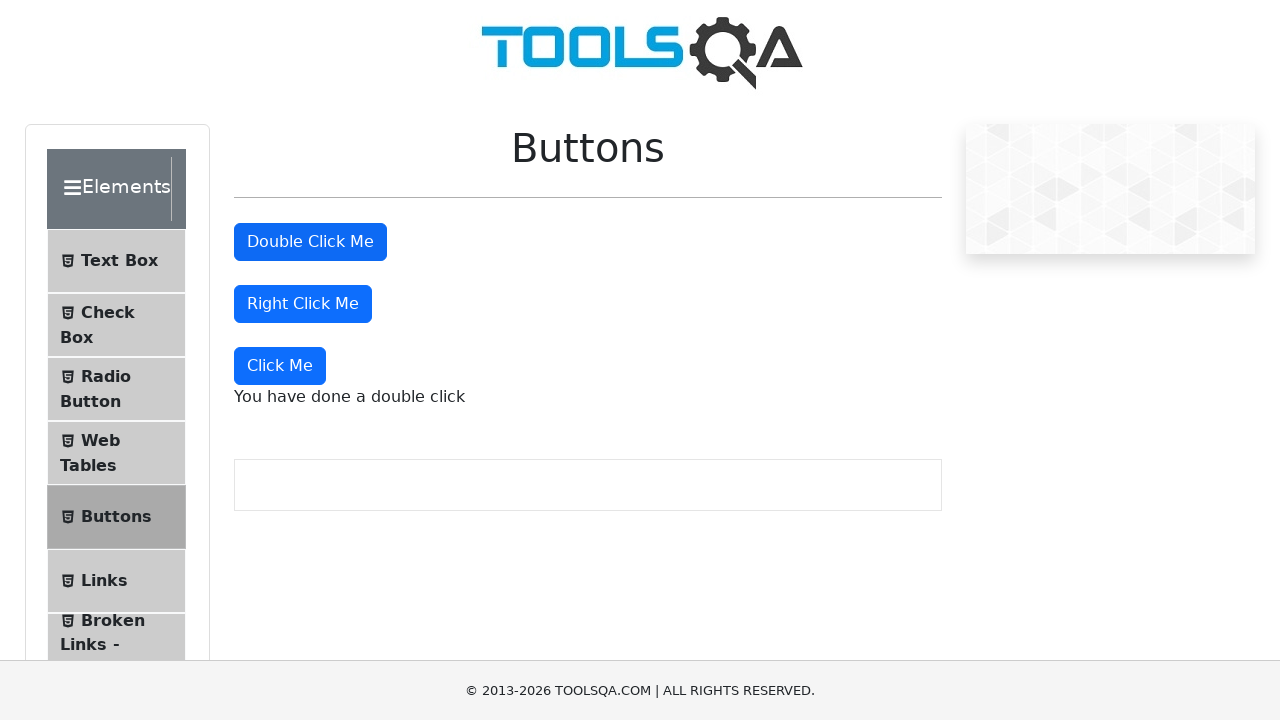

Performed right-click action on the right-click button at (303, 304) on xpath=//button[@id='rightClickBtn']
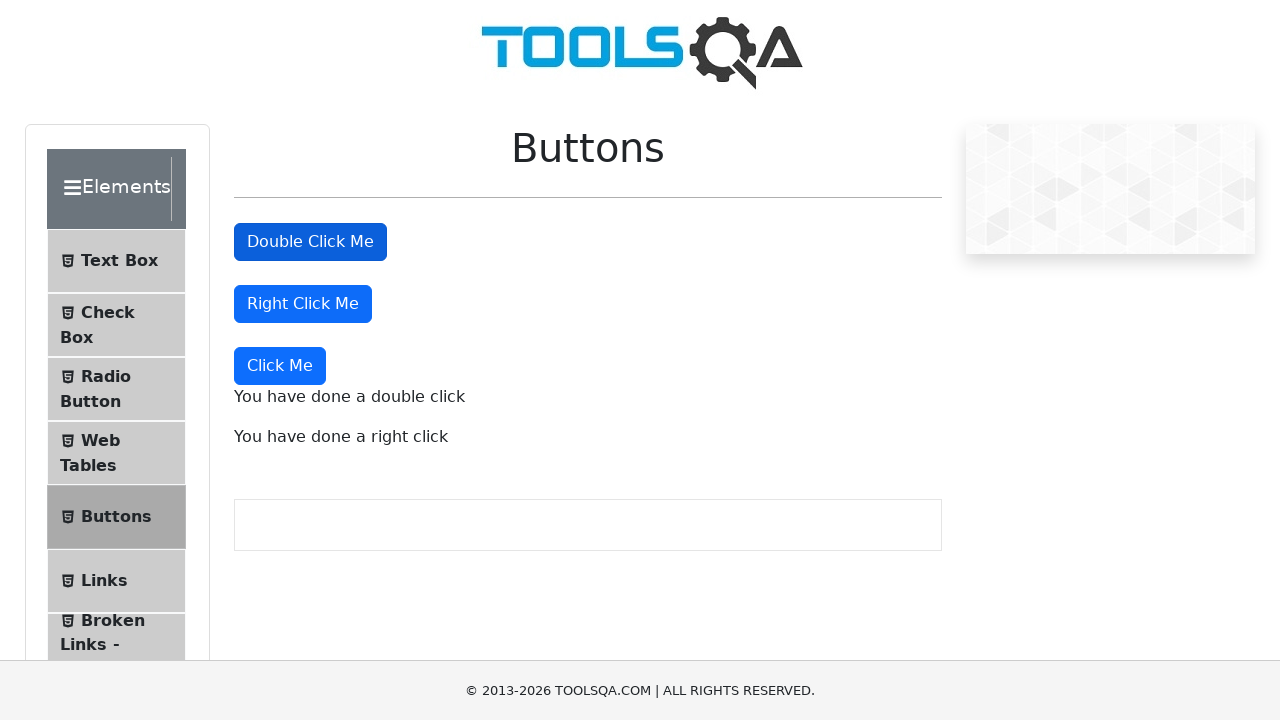

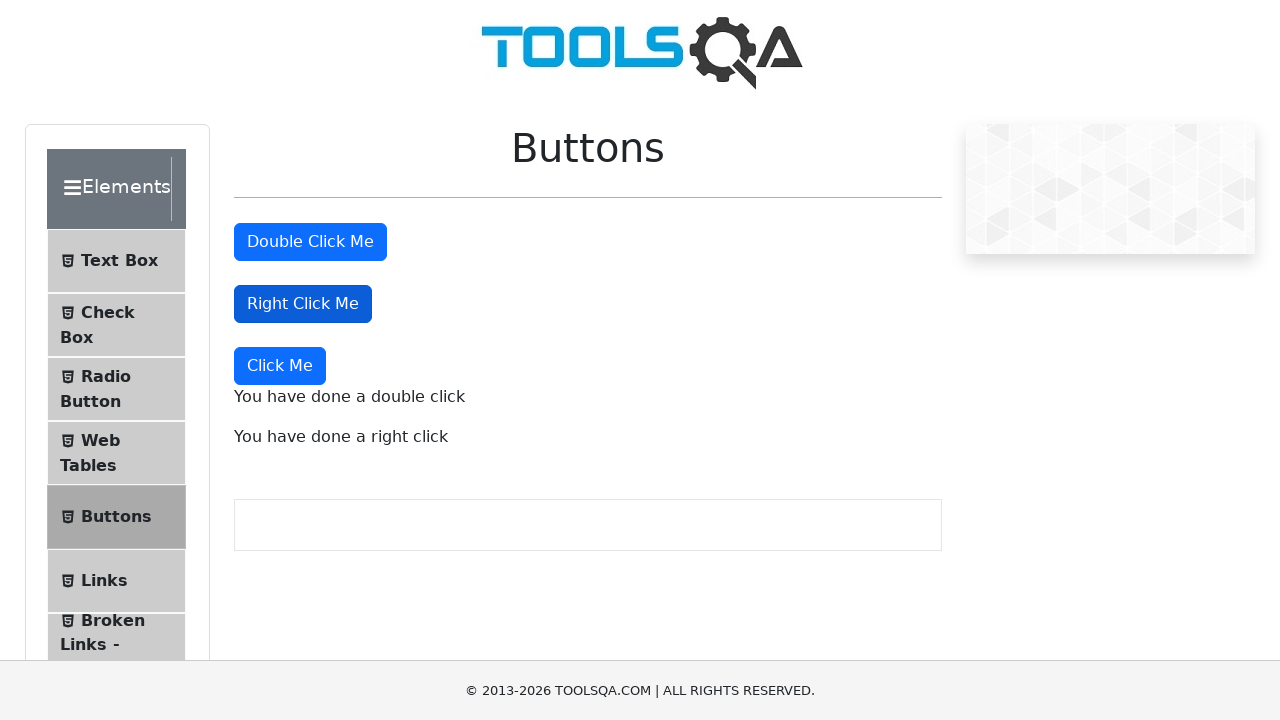